Tests lastName field validation with lowercase and special characters exceeding 50 length

Starting URL: https://buggy.justtestit.org/register

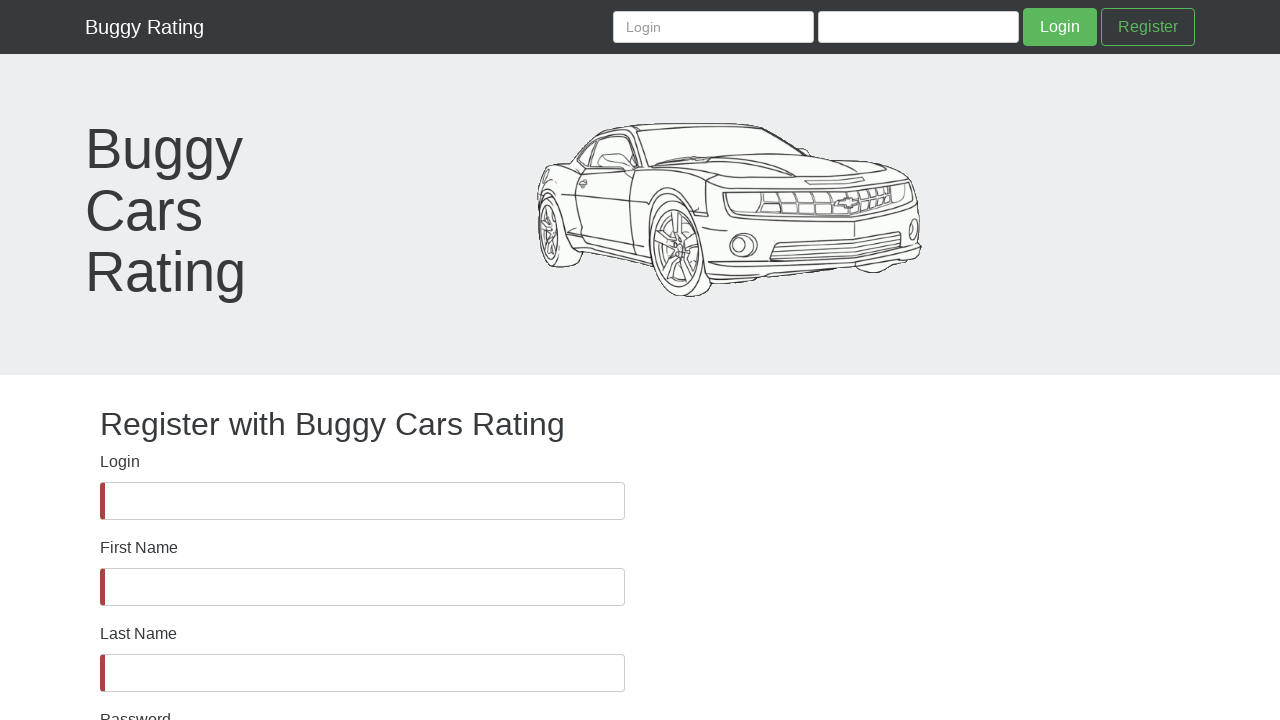

Waited for lastName field to be visible
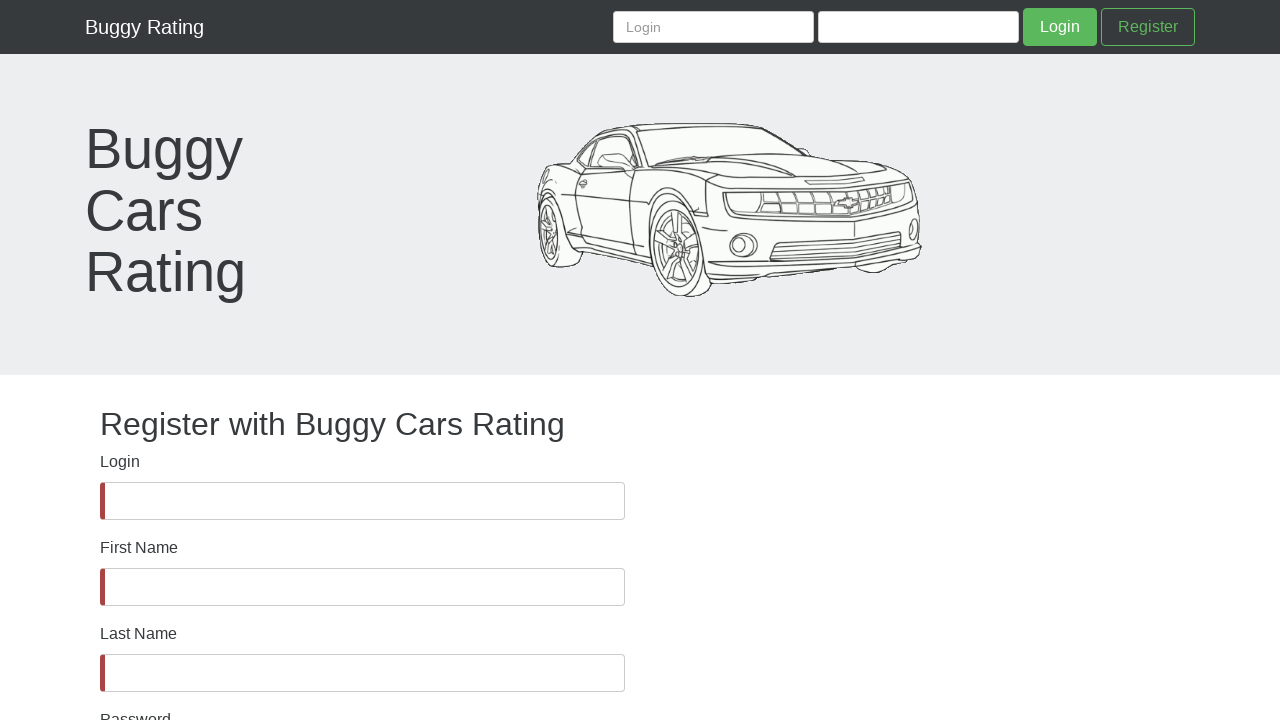

Filled lastName field with lowercase and special characters exceeding 50 character limit on #lastName
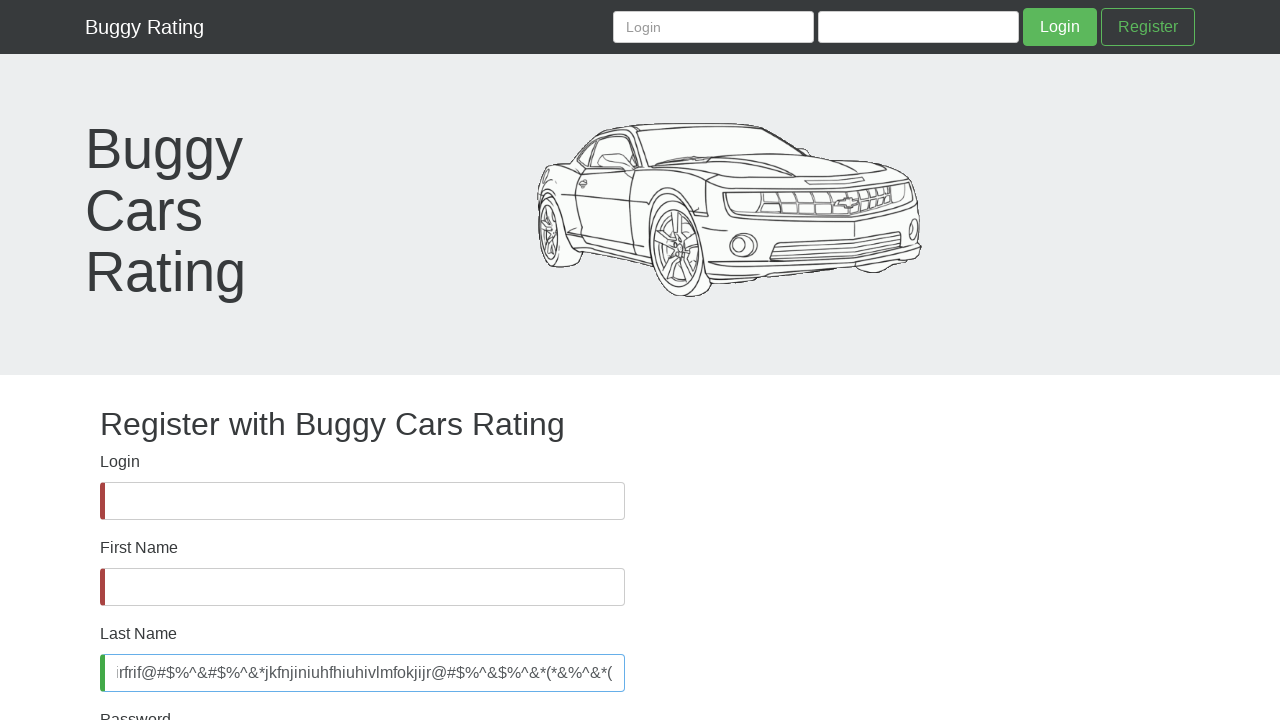

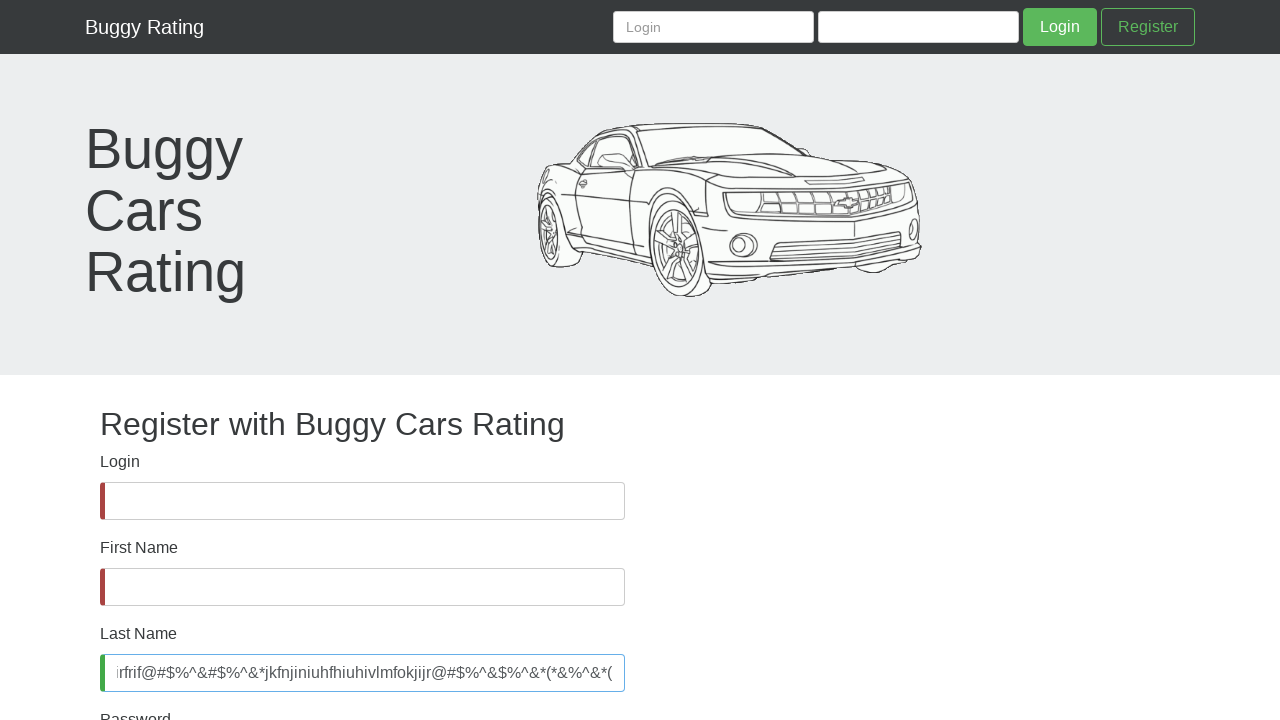